Tests form submission on an Angular practice page by filling out name, email, password, selecting gender dropdown options, and verifying success message

Starting URL: https://rahulshettyacademy.com/angularpractice/

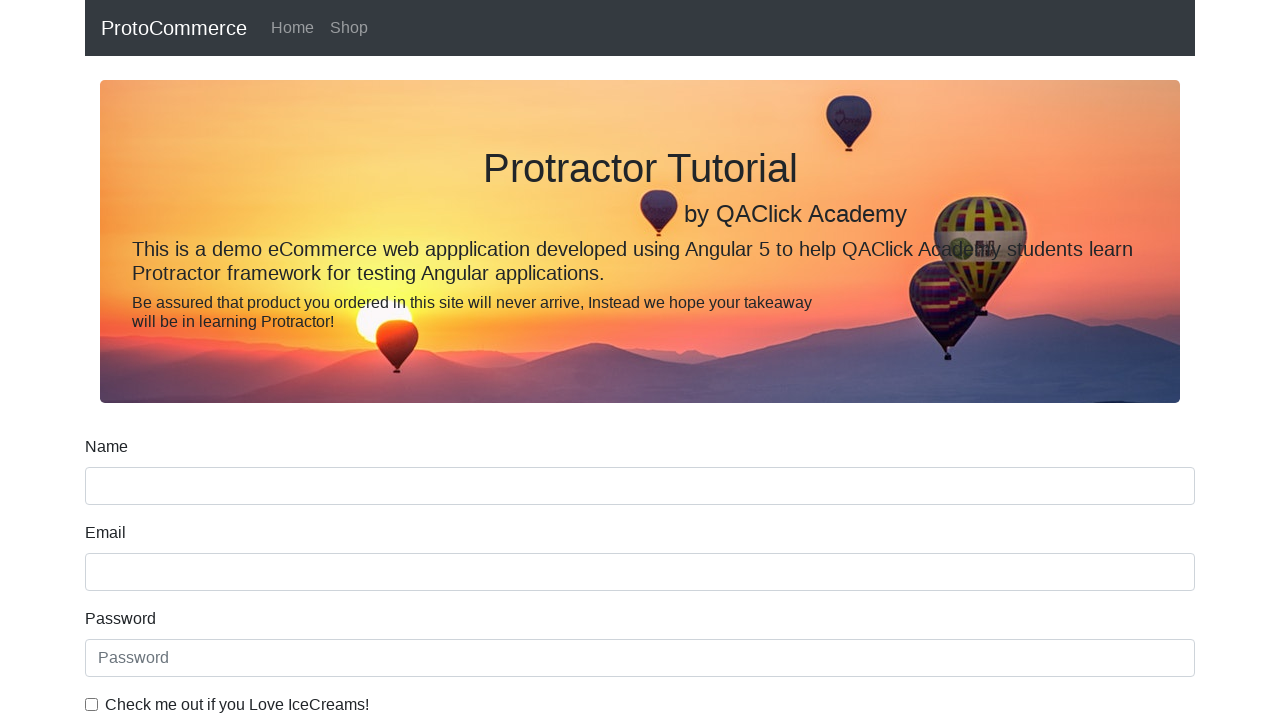

Filled name field with 'Saboor' on input[name='name']
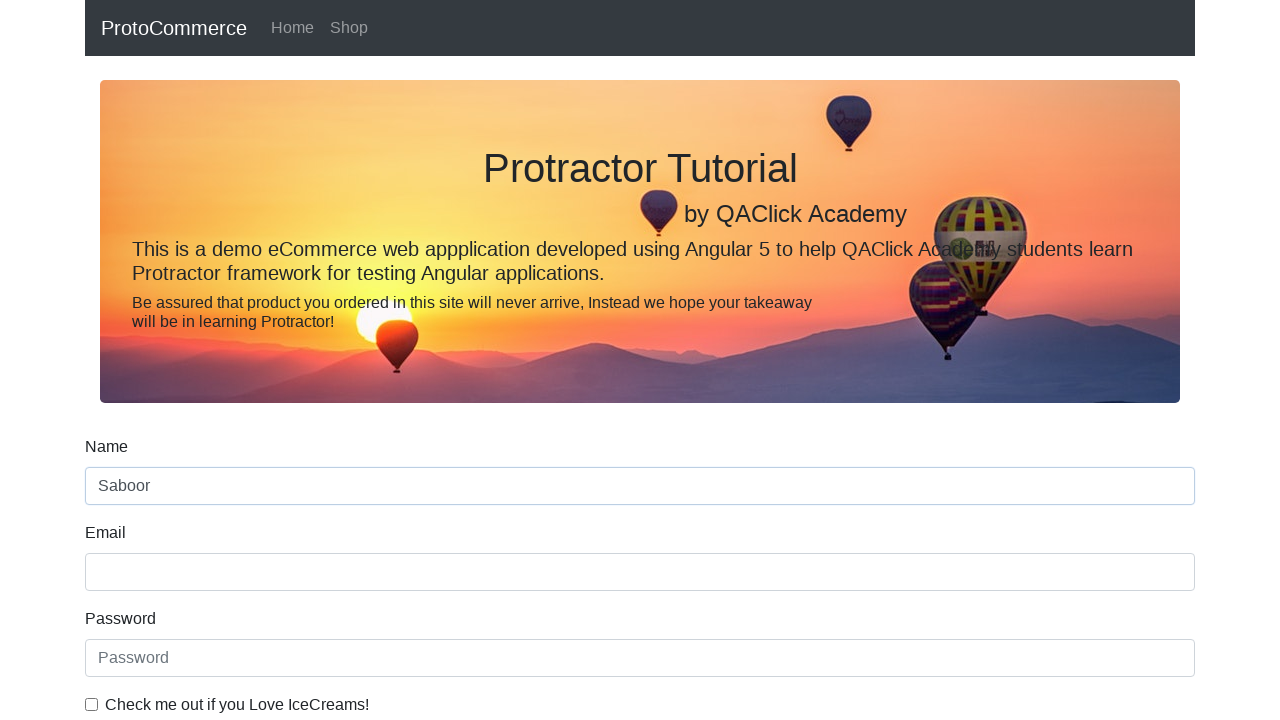

Filled email field with 'heloo@gmail.com' on input[name='email']
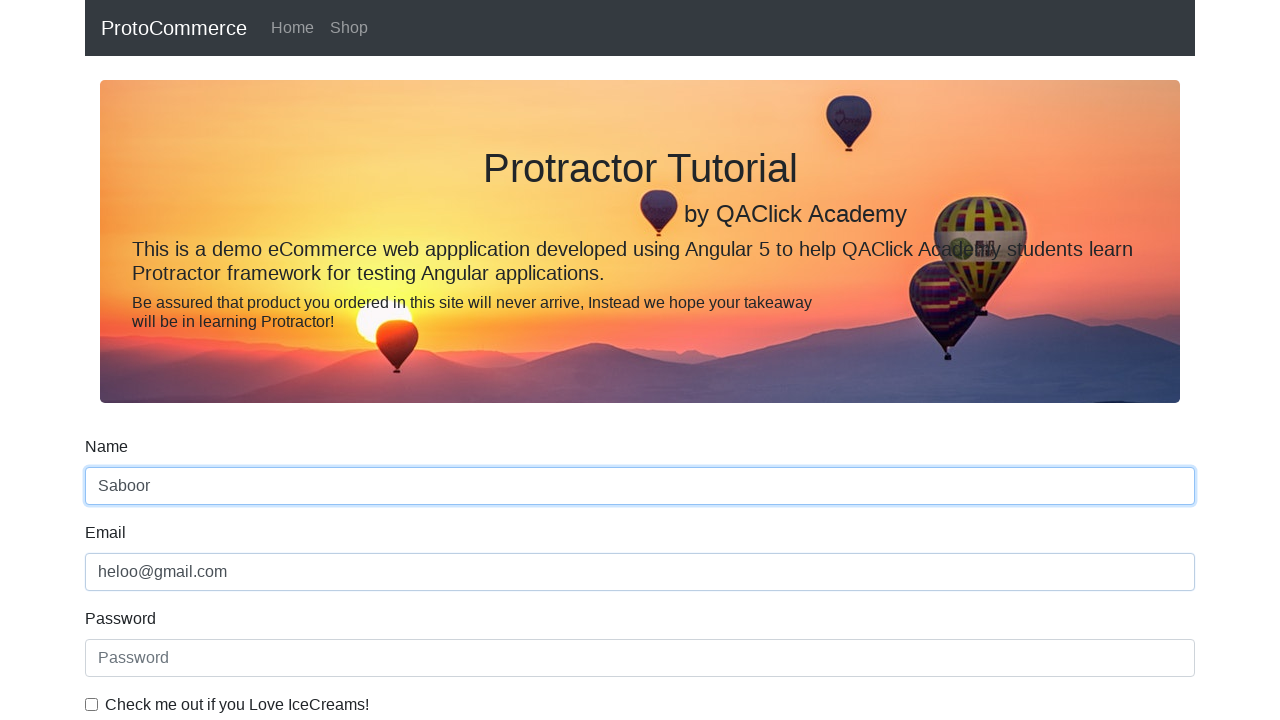

Filled password field with '12345' on #exampleInputPassword1
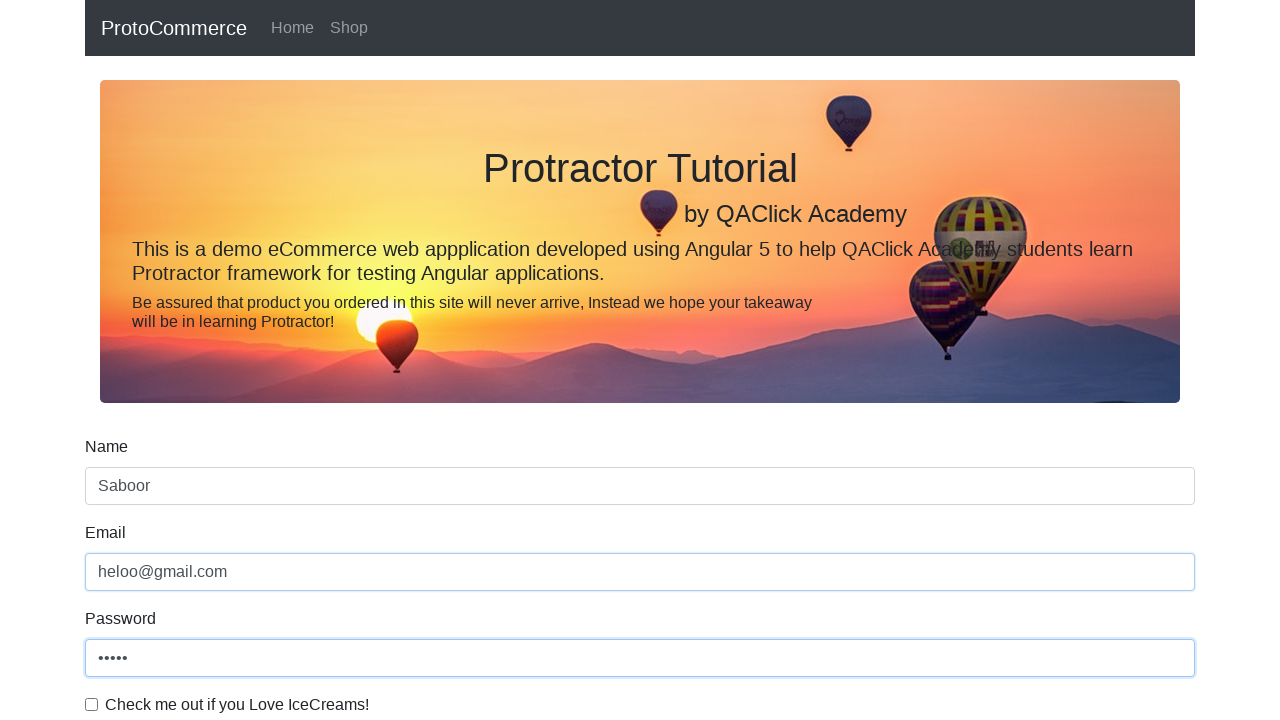

Checked the checkbox at (92, 704) on #exampleCheck1
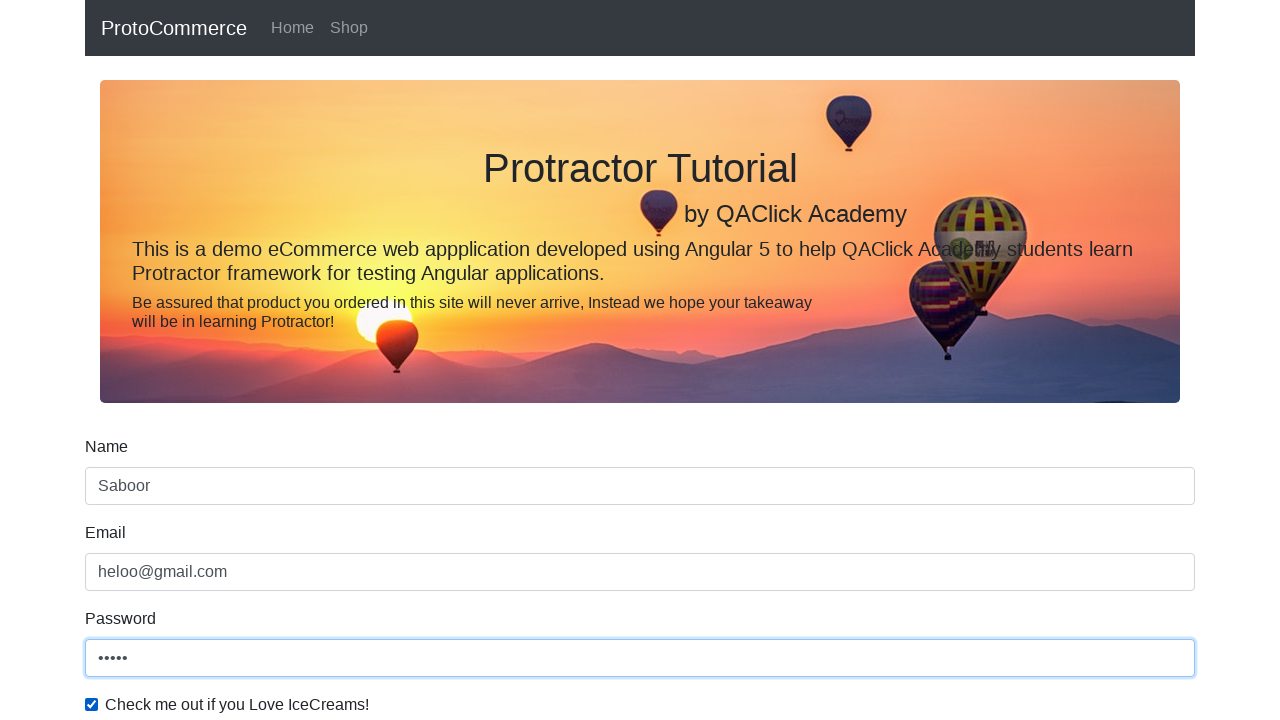

Selected 'Female' from gender dropdown on #exampleFormControlSelect1
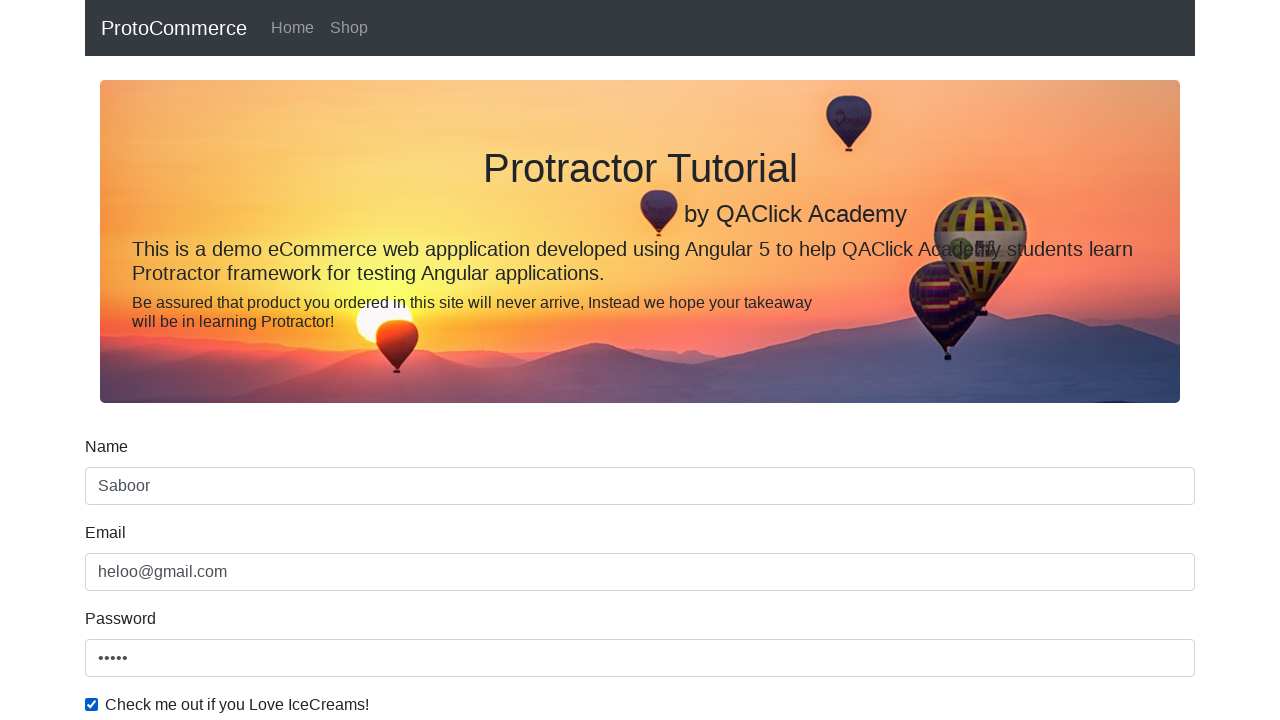

Selected first option (Male) from gender dropdown on #exampleFormControlSelect1
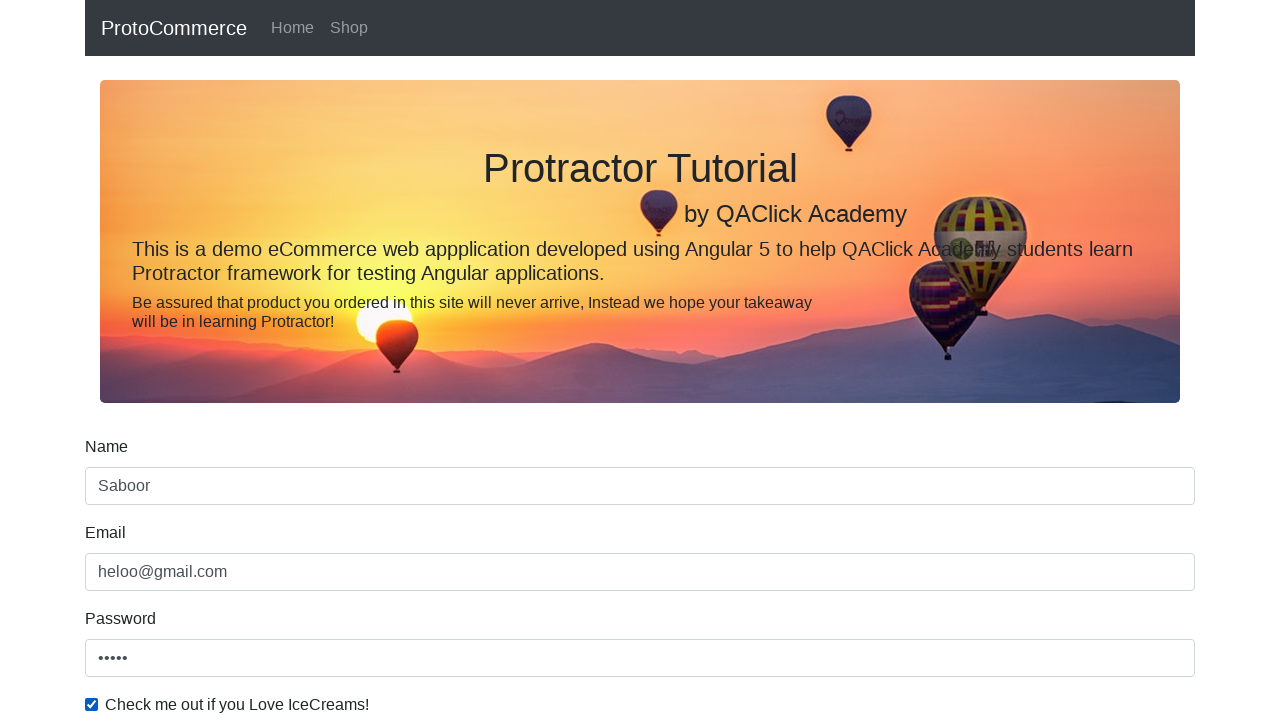

Clicked radio button at (238, 360) on #inlineRadio1
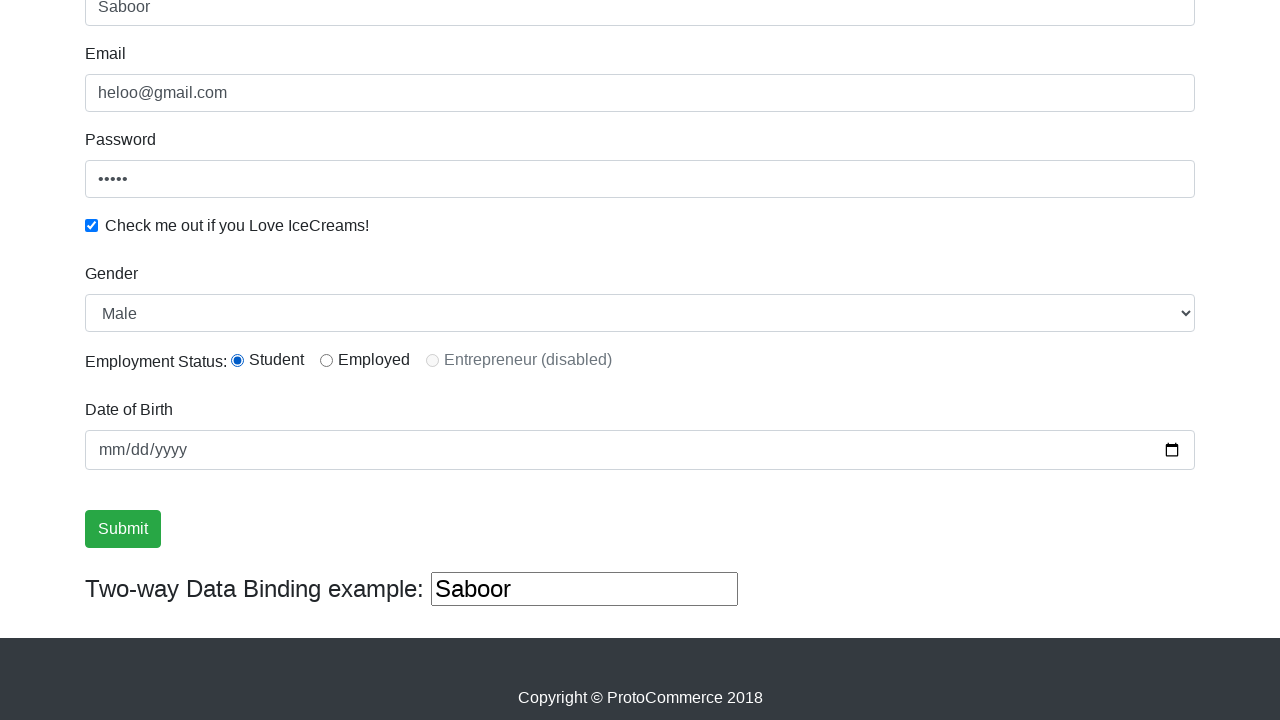

Clicked submit button to submit form at (123, 529) on xpath=//input[@type='submit']
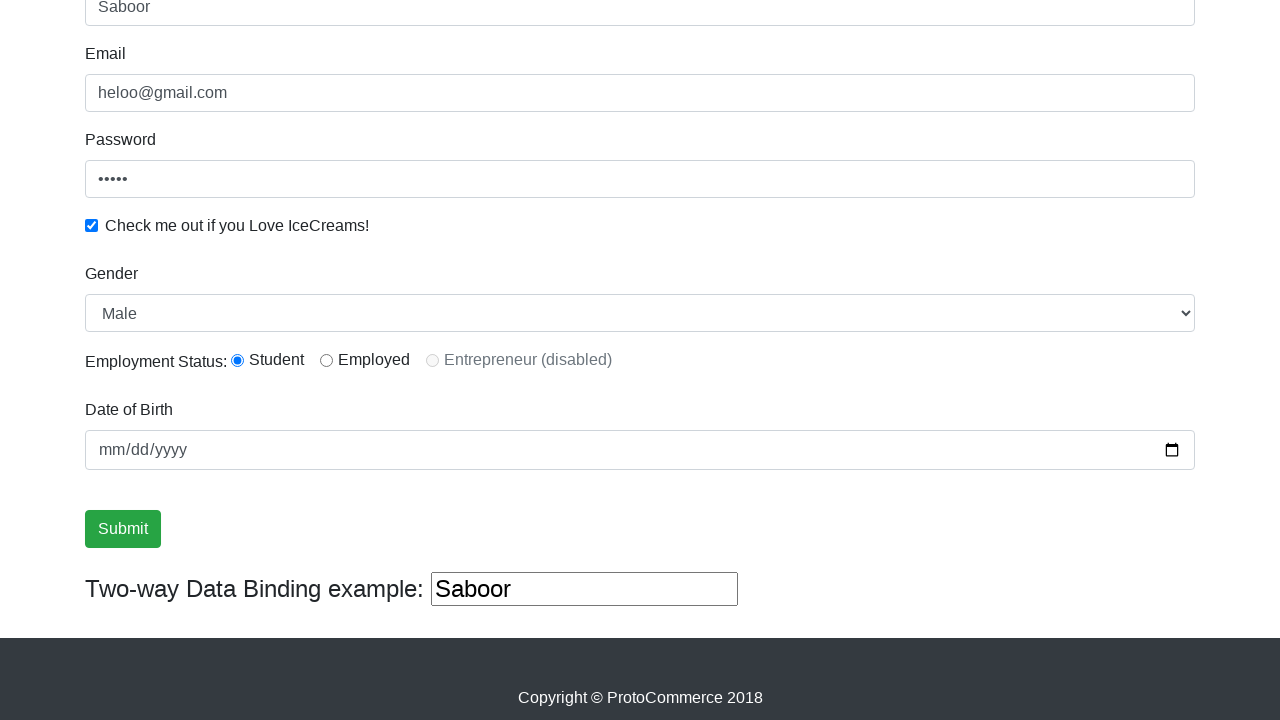

Success message appeared
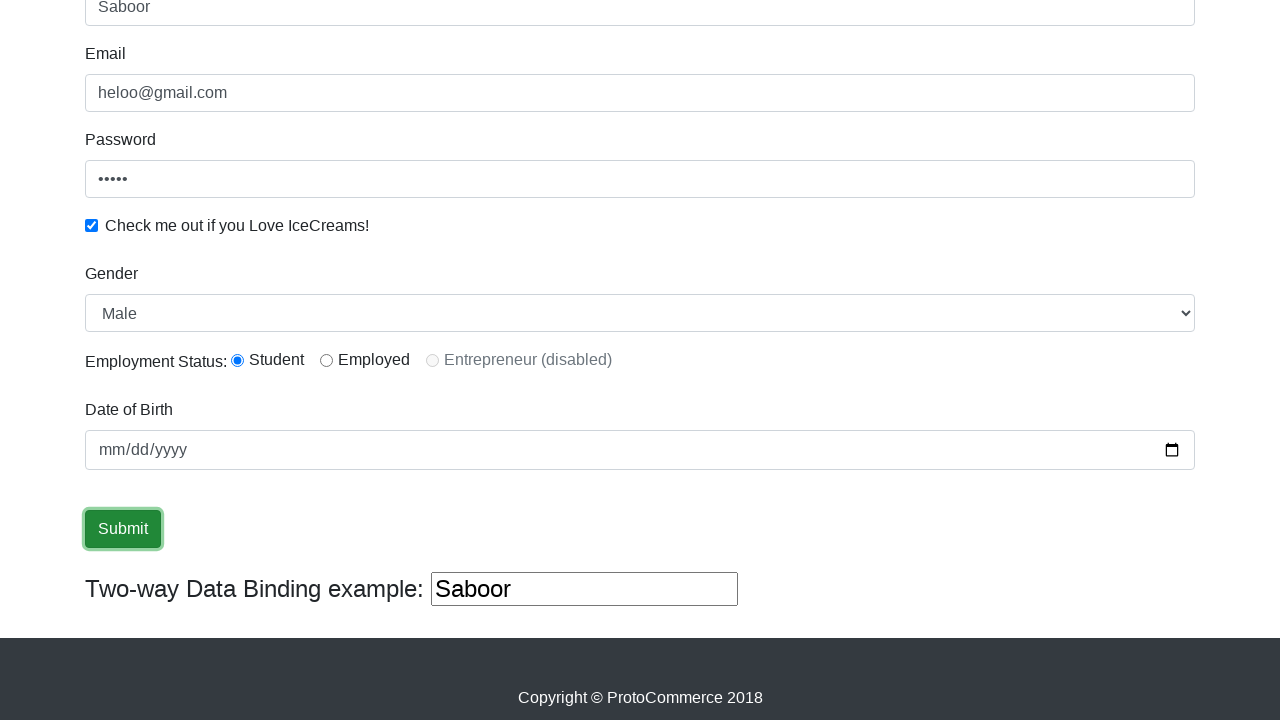

Verified 'Success' text in success message
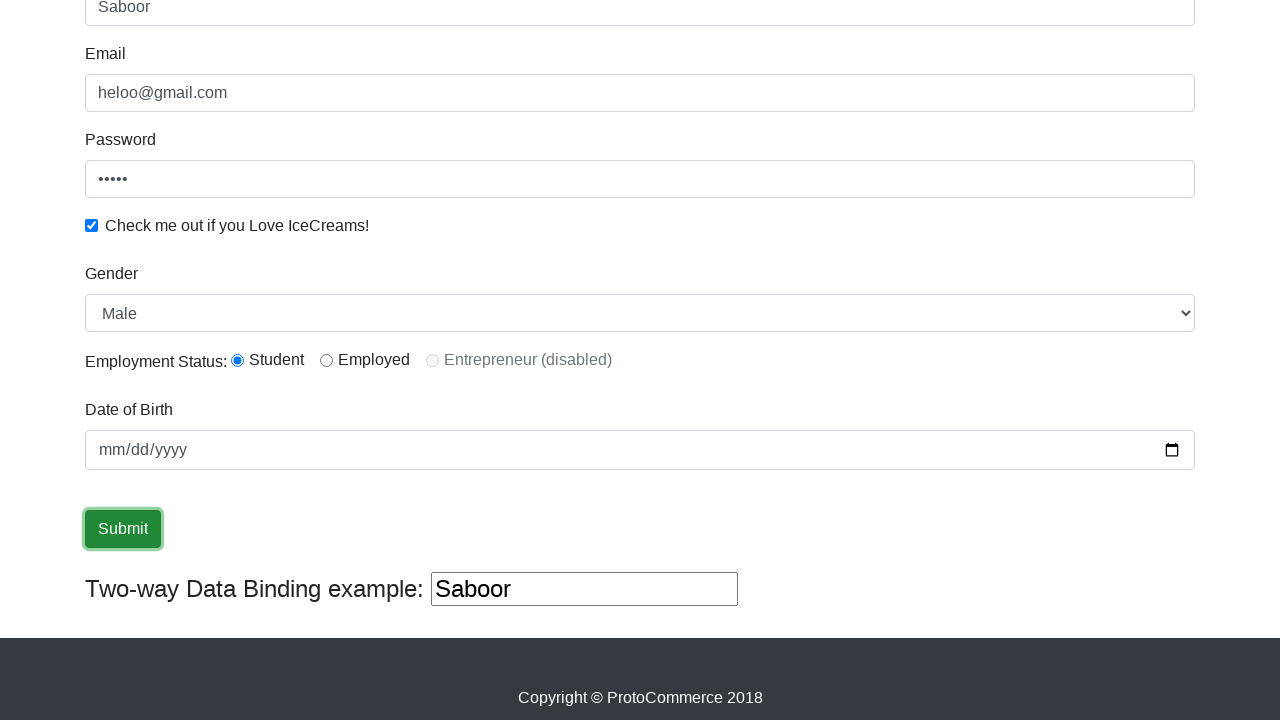

Cleared the third text input field on (//input[@type='text'])[3]
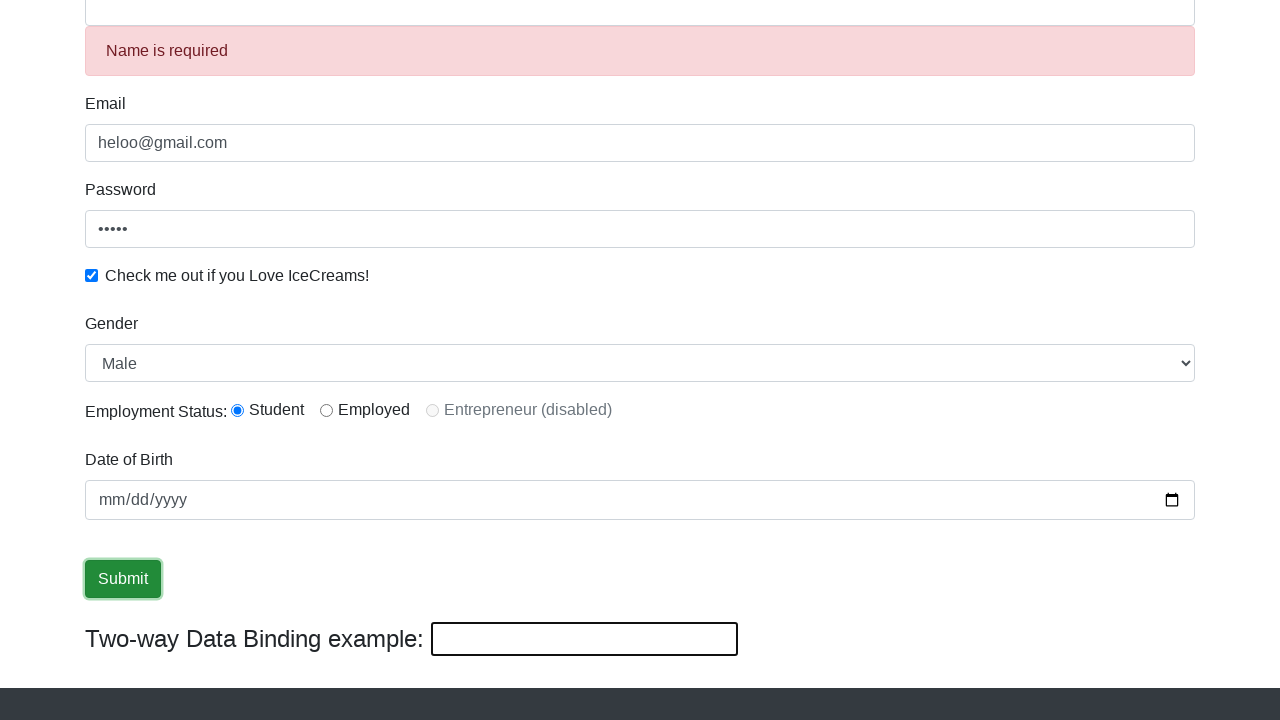

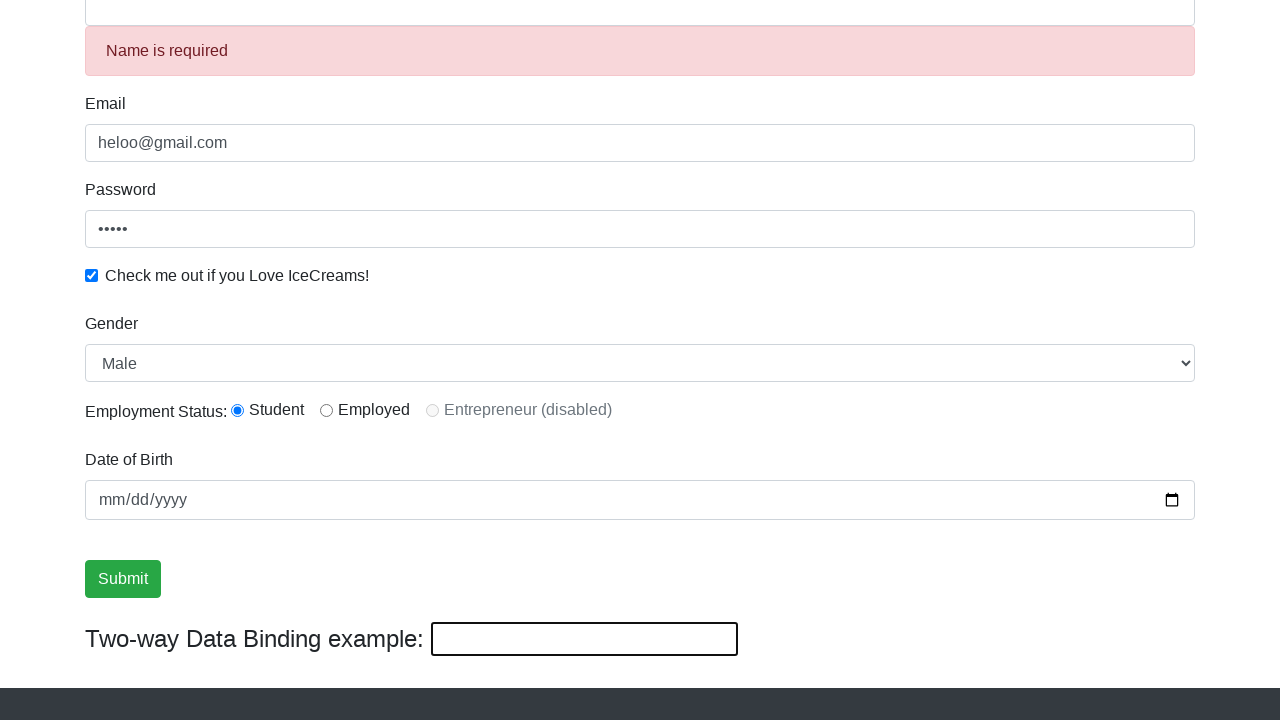